Tests page scrolling functionality by scrolling to the bottom of the page and then back to the top

Starting URL: https://demo.opencart.com/

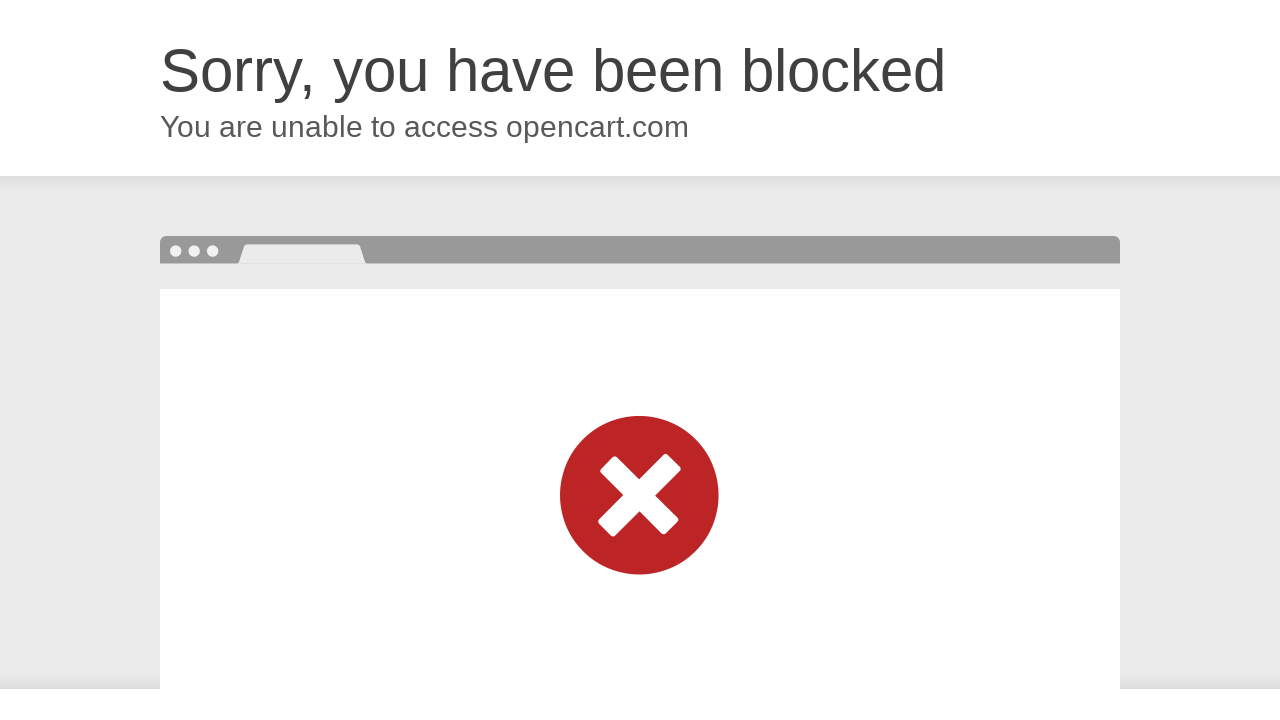

Scrolled to bottom of page
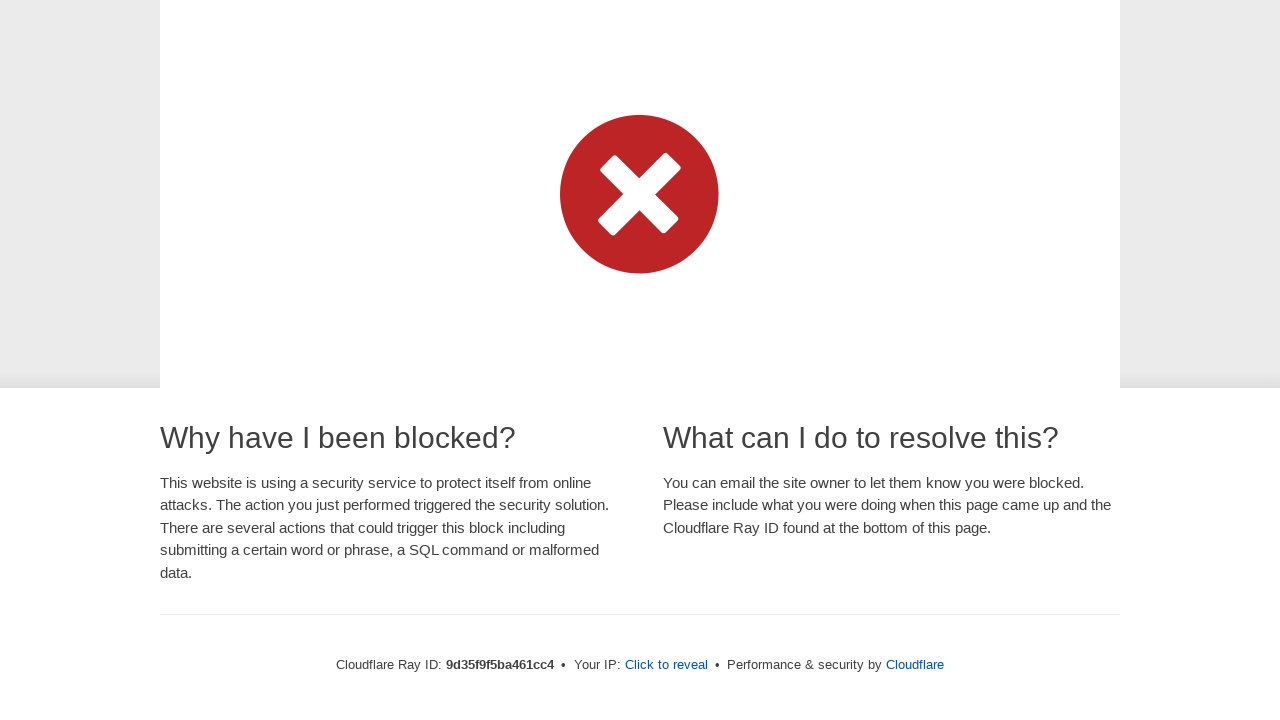

Waited 3 seconds for scroll animation to complete
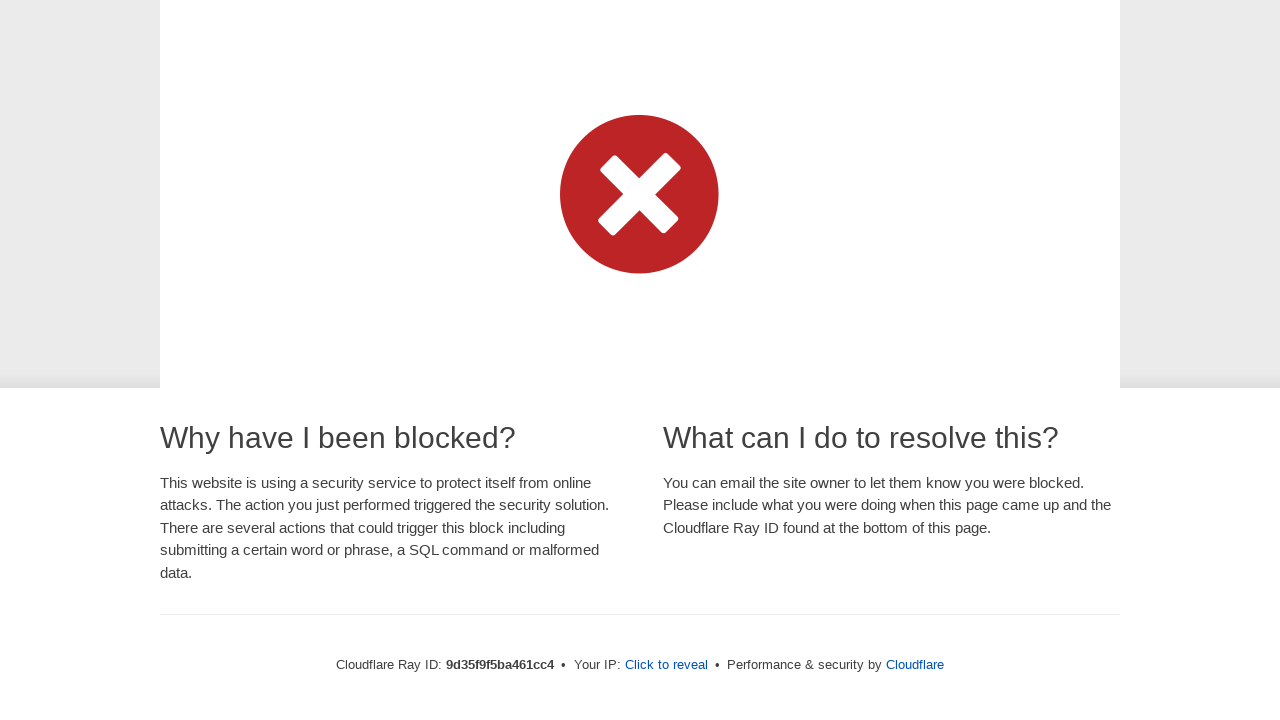

Scrolled back to top of page
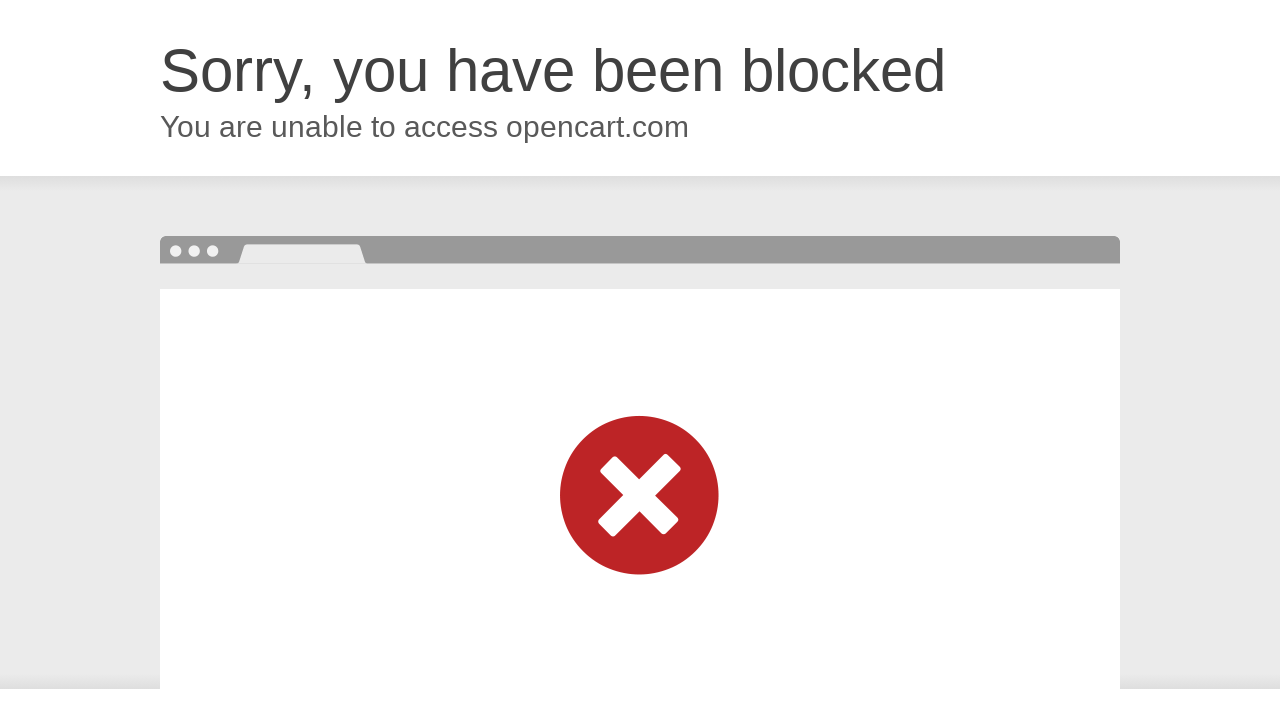

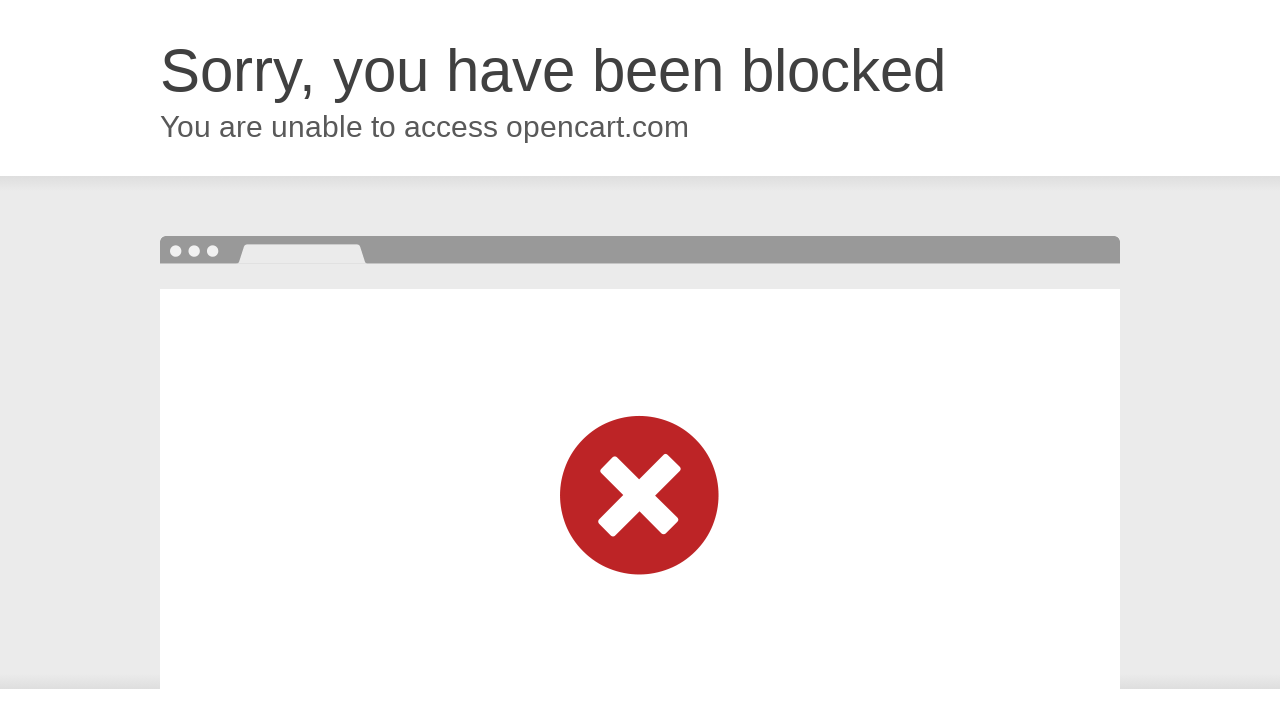